Tests a data types form by filling in personal information fields (name, address, email, phone, city, country, job, company) while leaving the zip code empty, then submits the form

Starting URL: https://bonigarcia.dev/selenium-webdriver-java/data-types.html

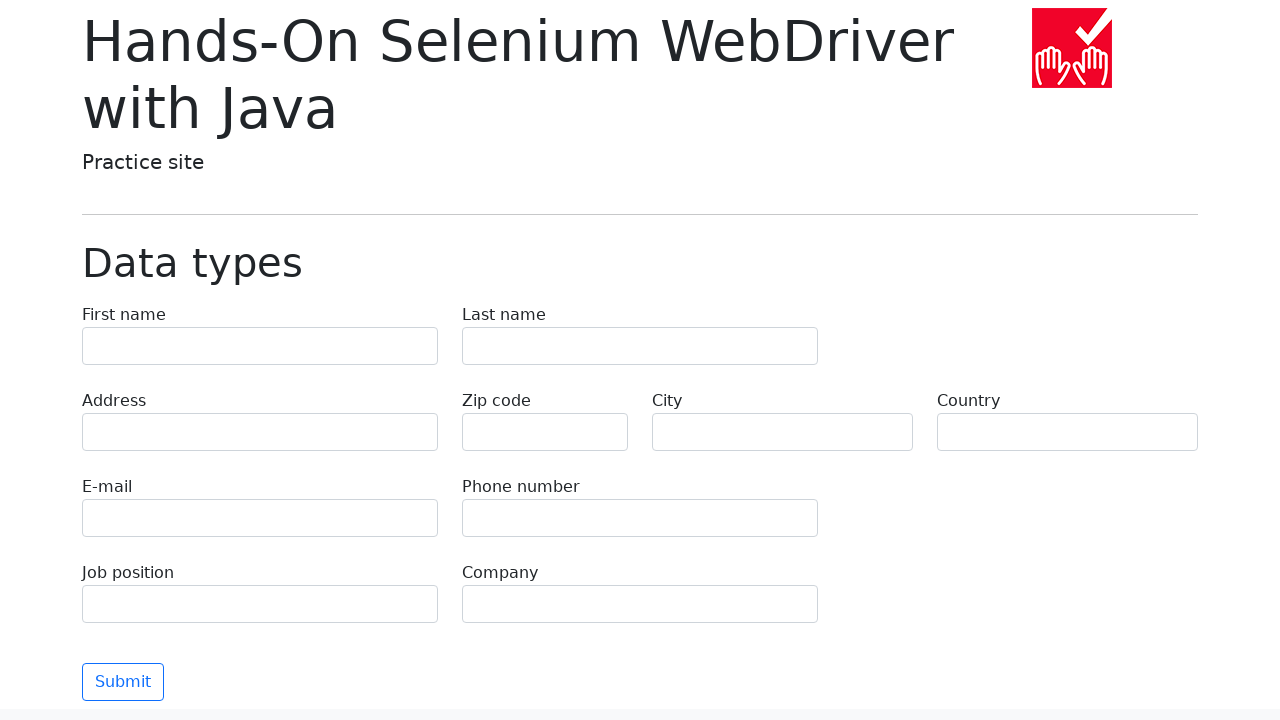

Filled first name field with 'Иван' on input[name='first-name']
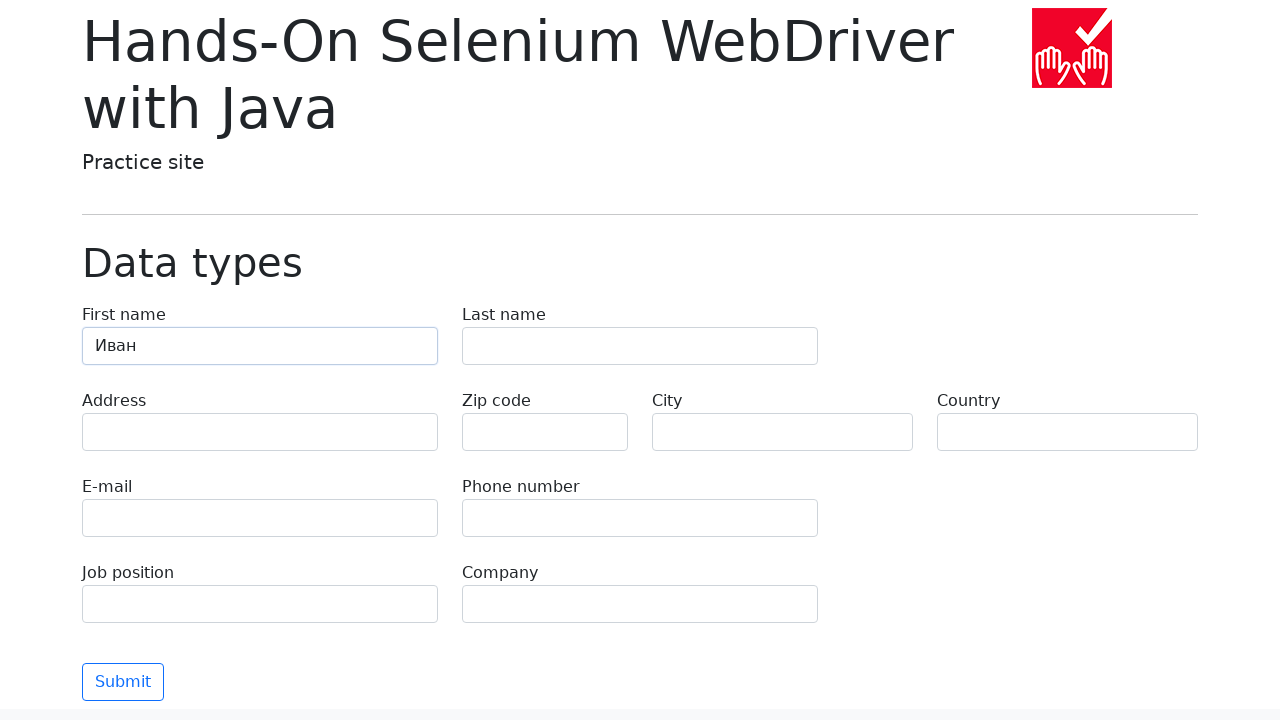

Filled last name field with 'Петров' on input[name='last-name']
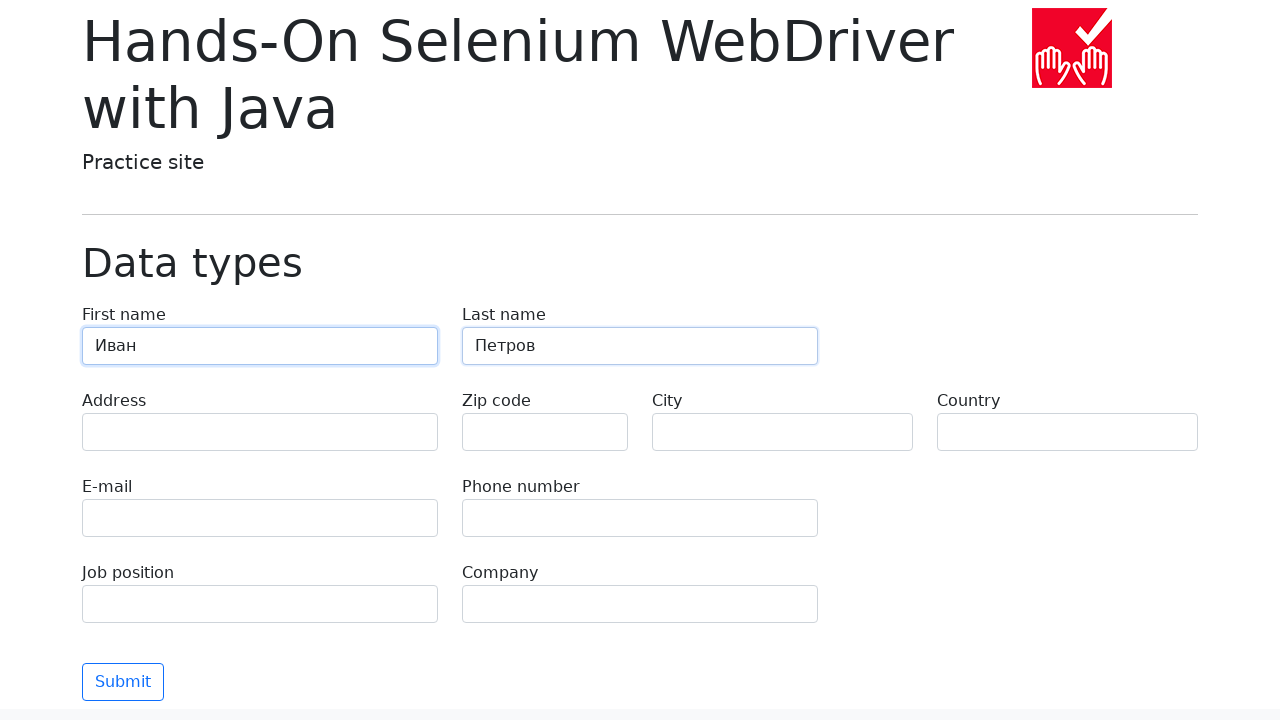

Filled address field with 'Ленина, 55-3' on input[name='address']
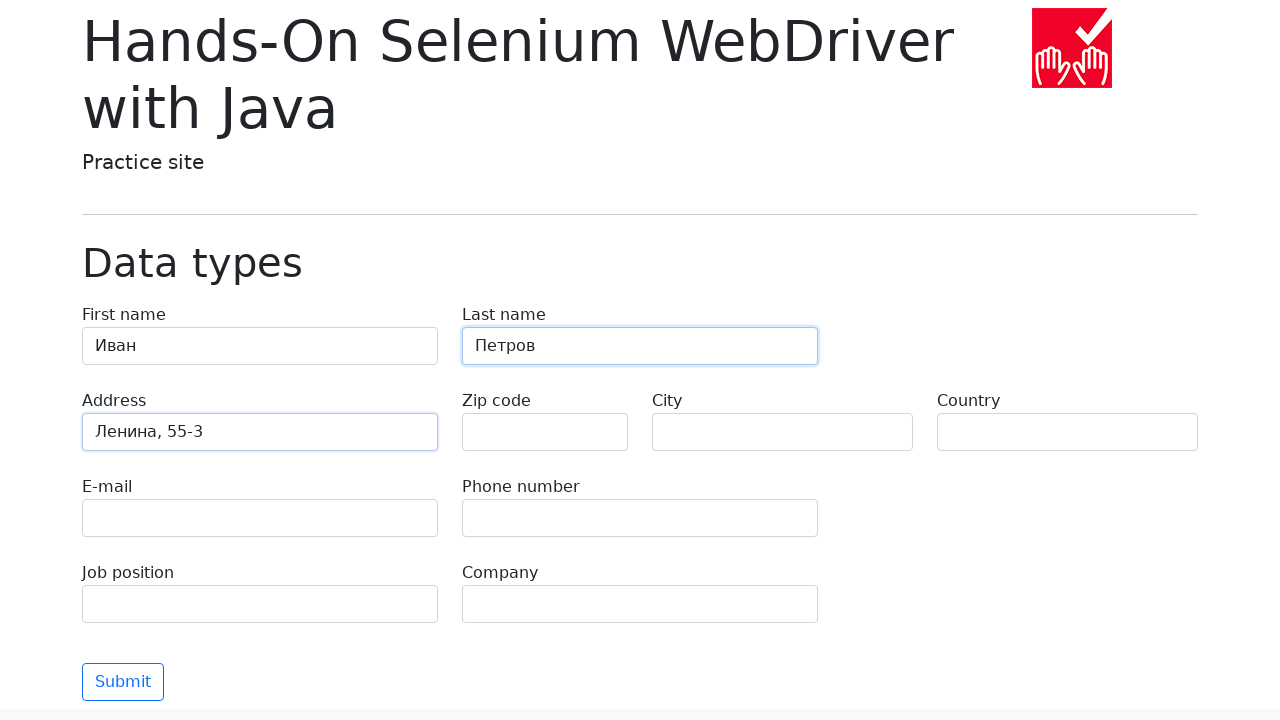

Filled email field with 'test@skypro.com' on input[name='e-mail']
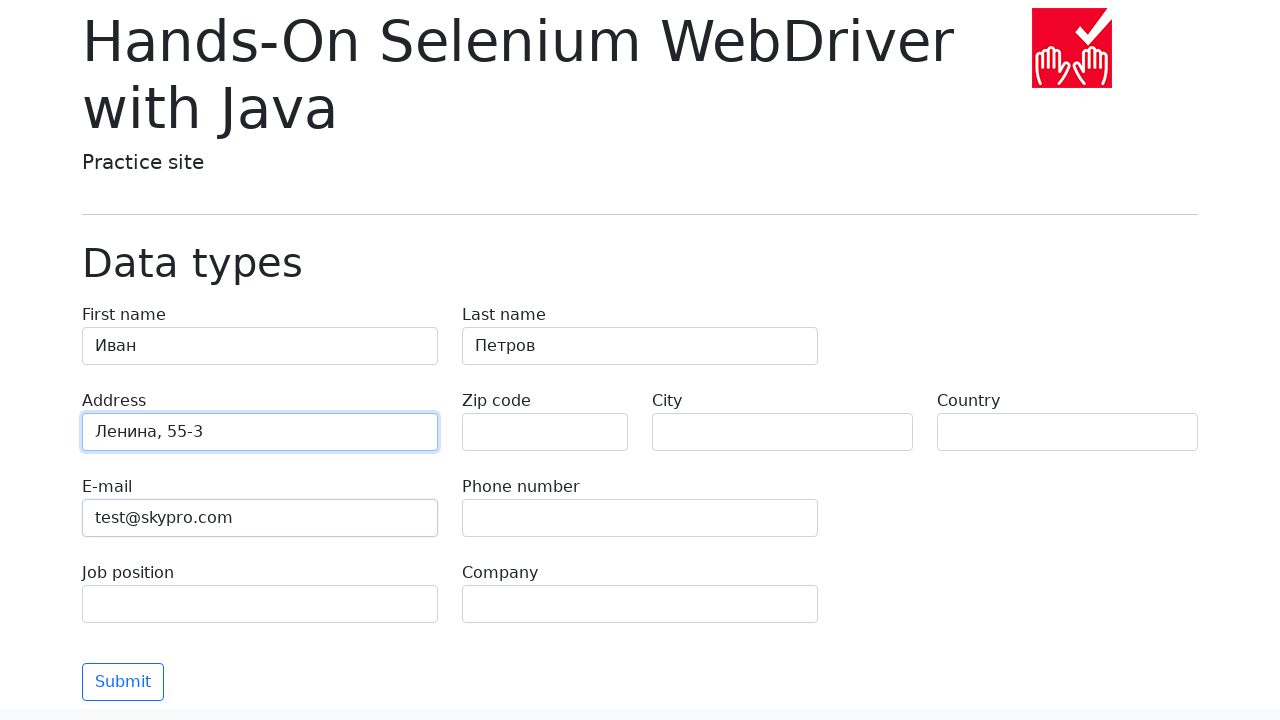

Filled phone field with '+7985899998787' on input[name='phone']
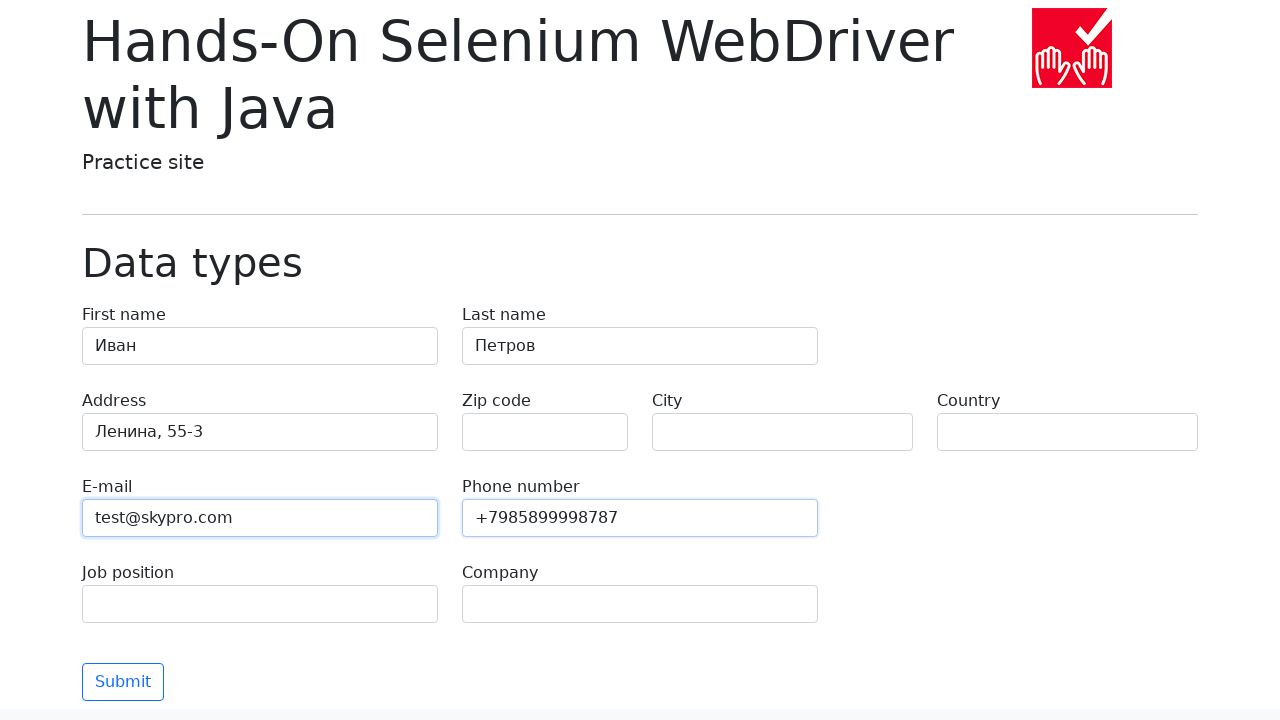

Left zip code field empty on input[name='zip-code']
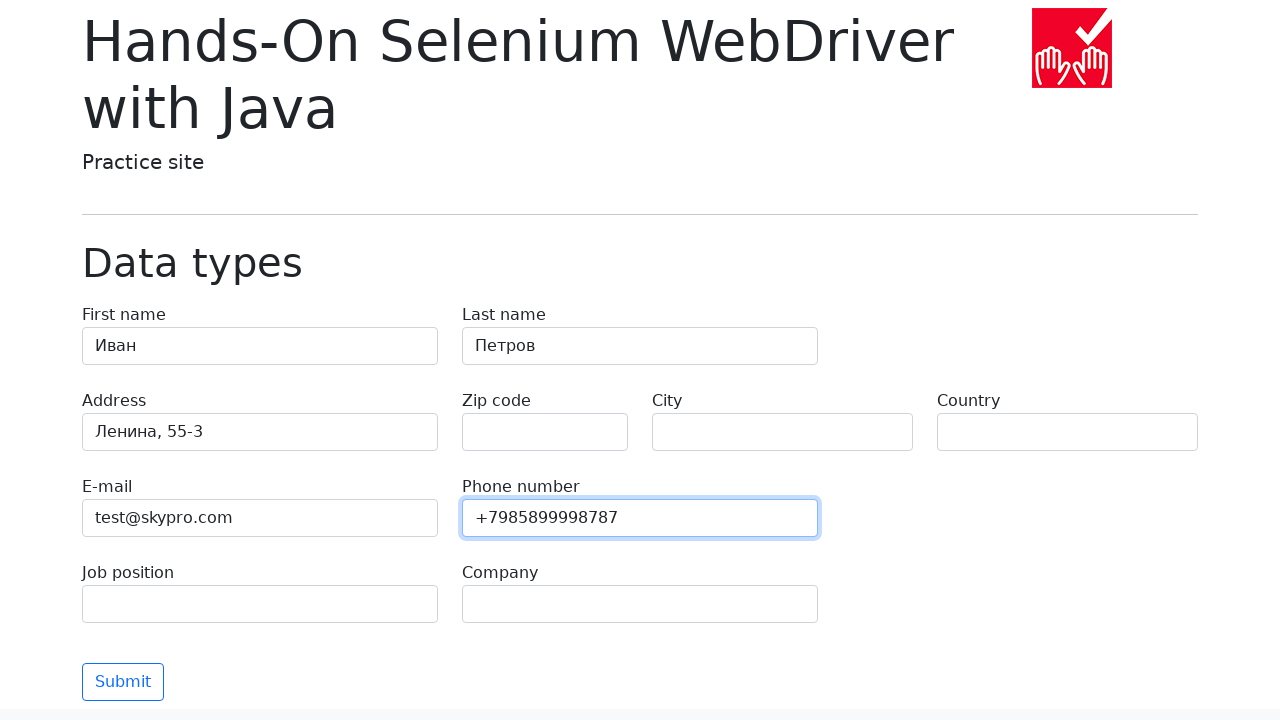

Filled city field with 'Москва' on input[name='city']
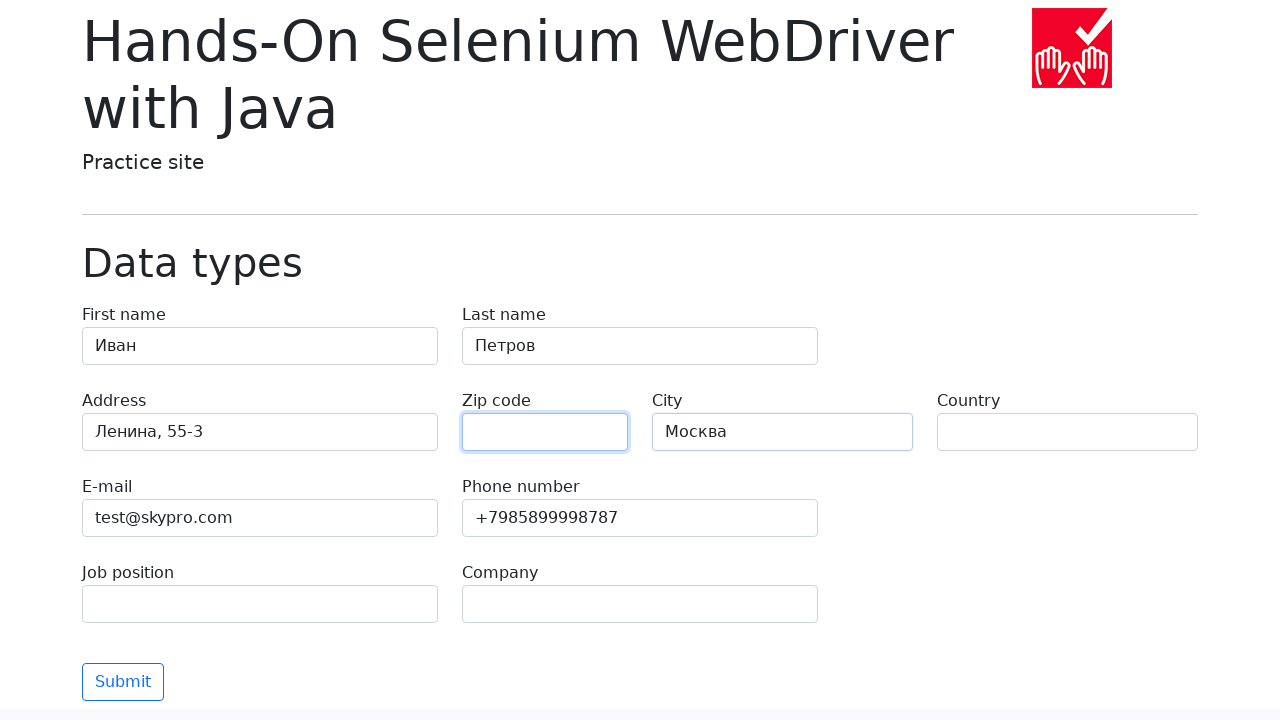

Filled country field with 'Россия' on input[name='country']
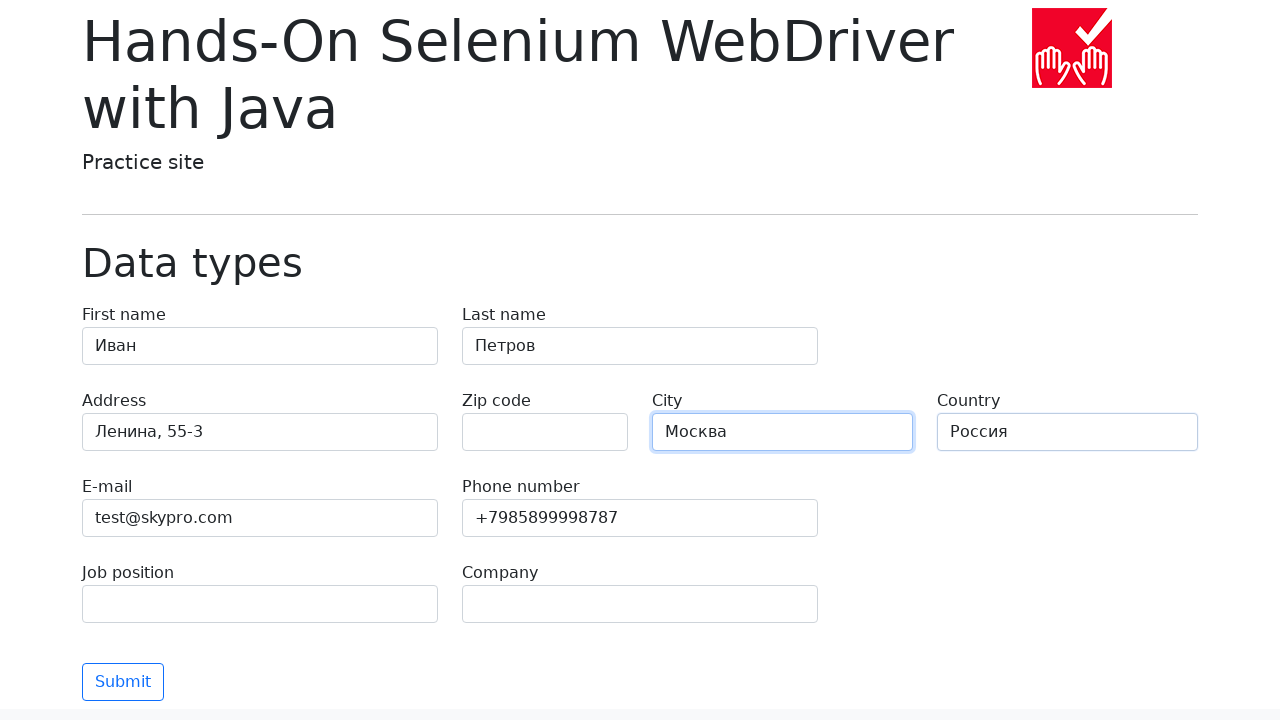

Filled job position field with 'QA' on input[name='job-position']
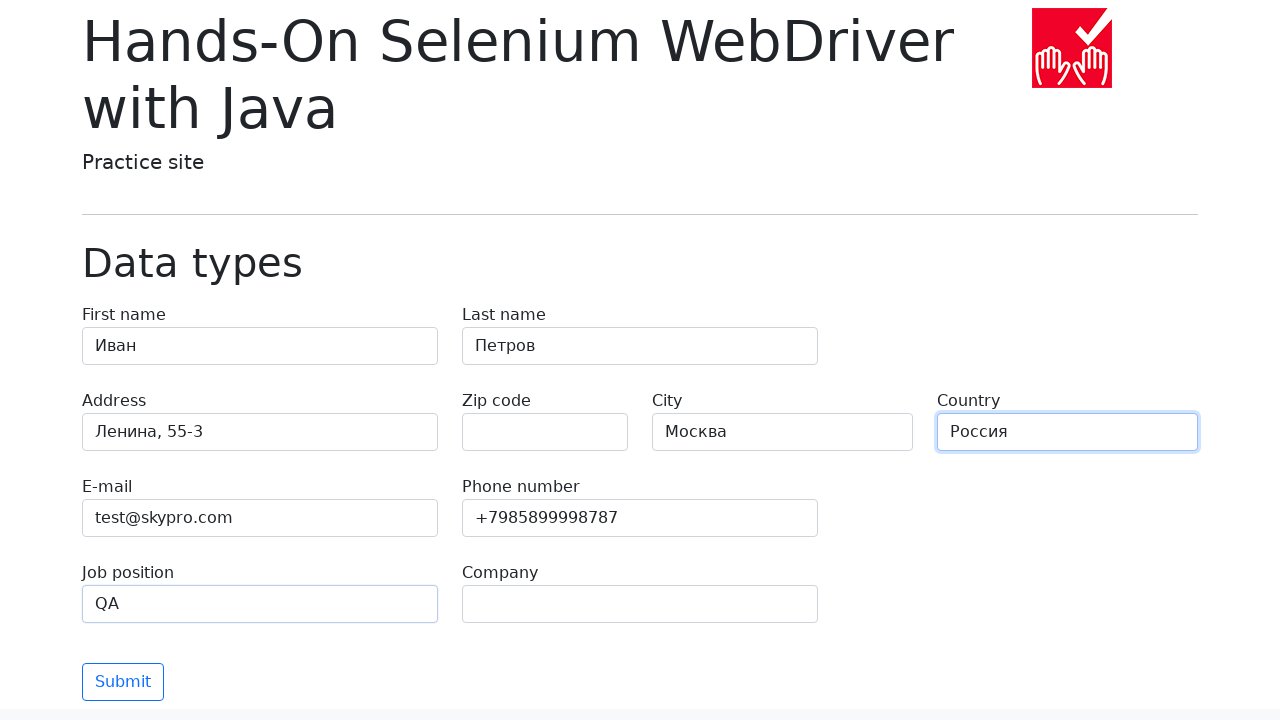

Filled company field with 'SkyPro' on input[name='company']
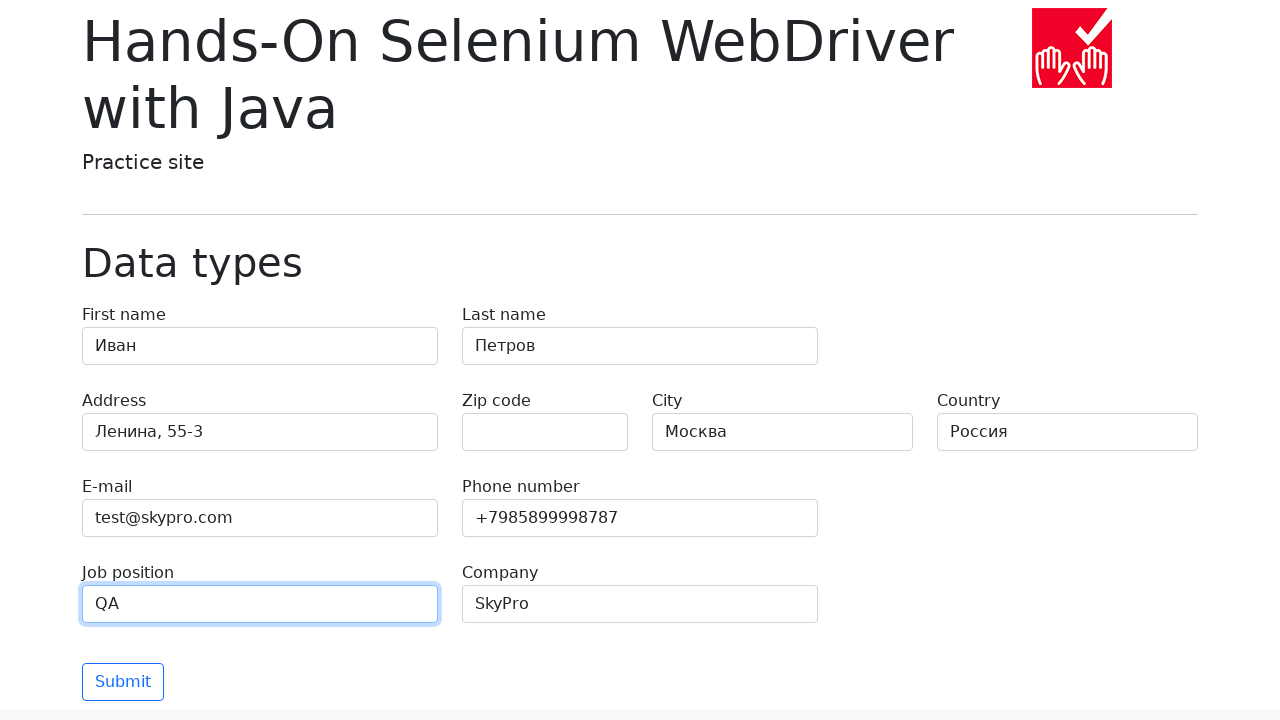

Clicked submit button to submit the form at (123, 682) on button
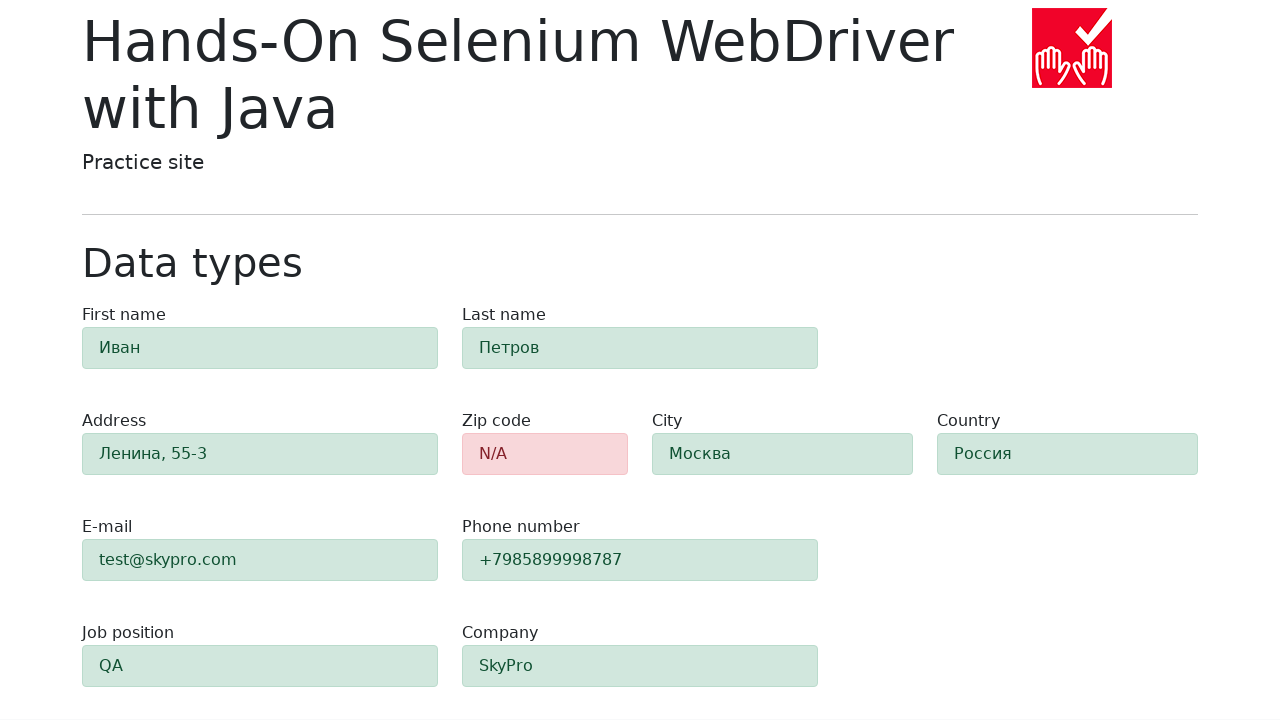

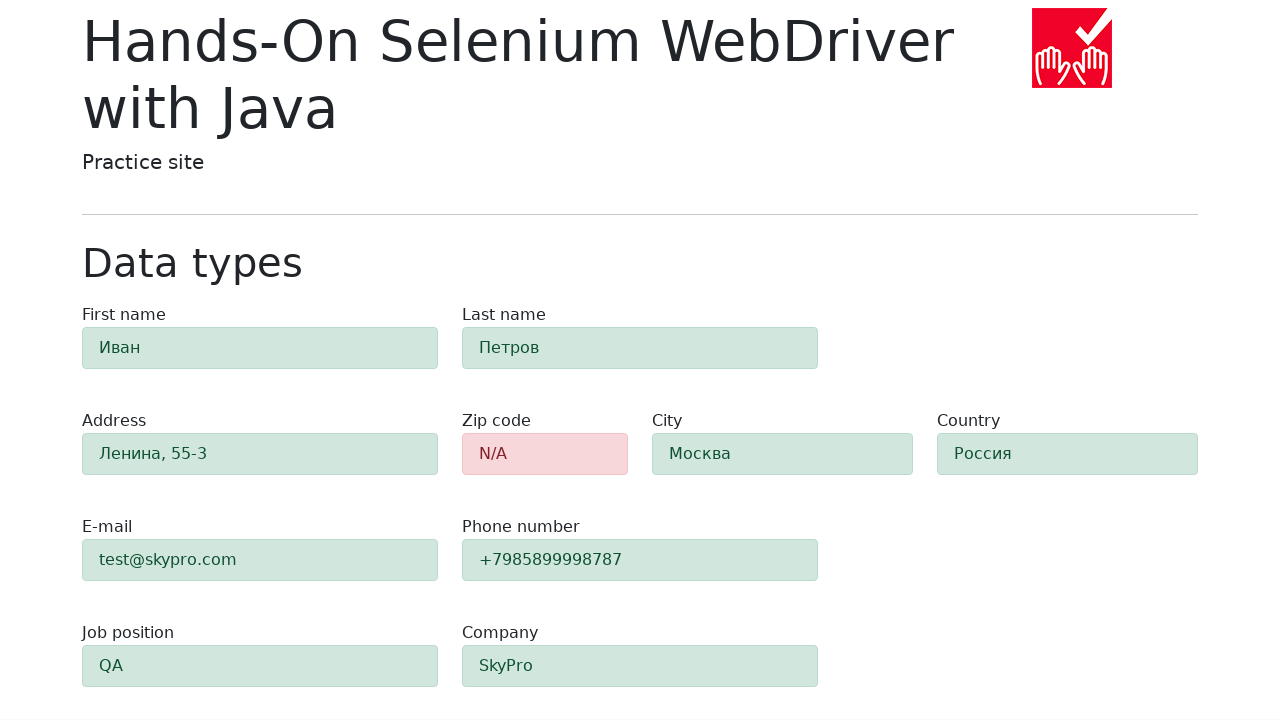